Tests form submission with valid data by filling in first name, last name, email, and message fields, then verifying a success message appears.

Starting URL: https://cac-tat.s3.eu-central-1.amazonaws.com/index.html

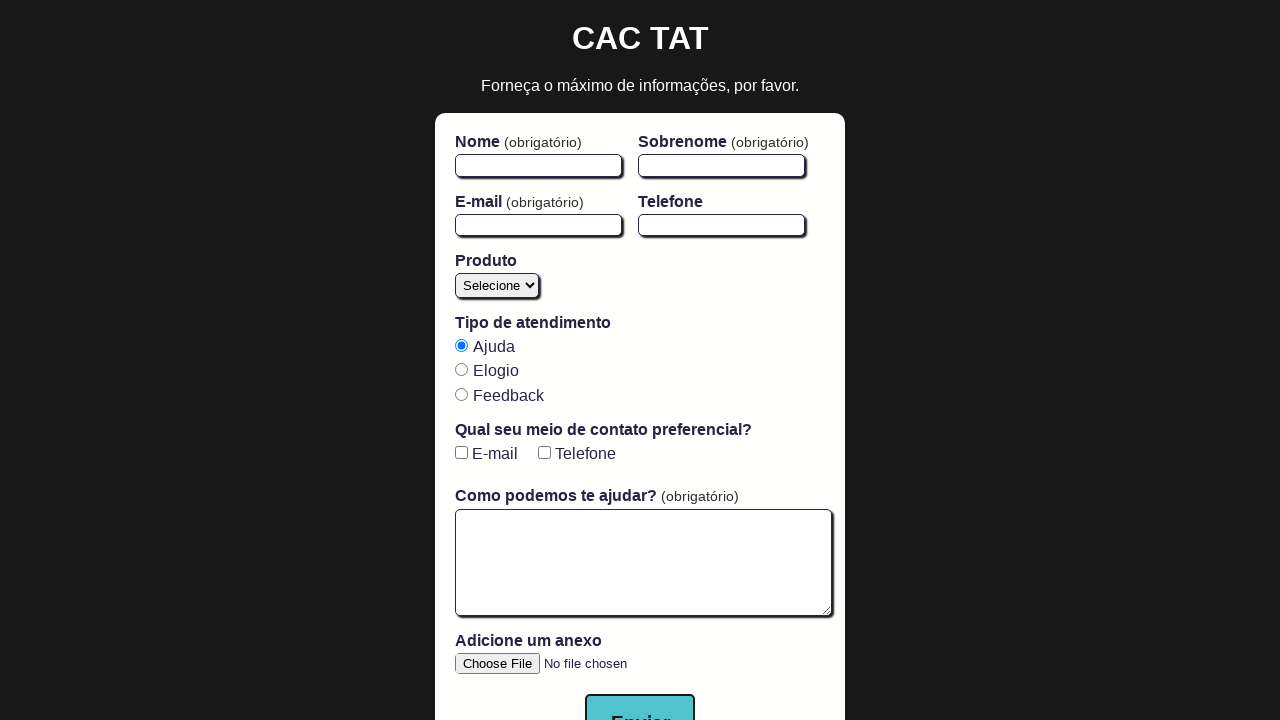

First name field loaded and is ready
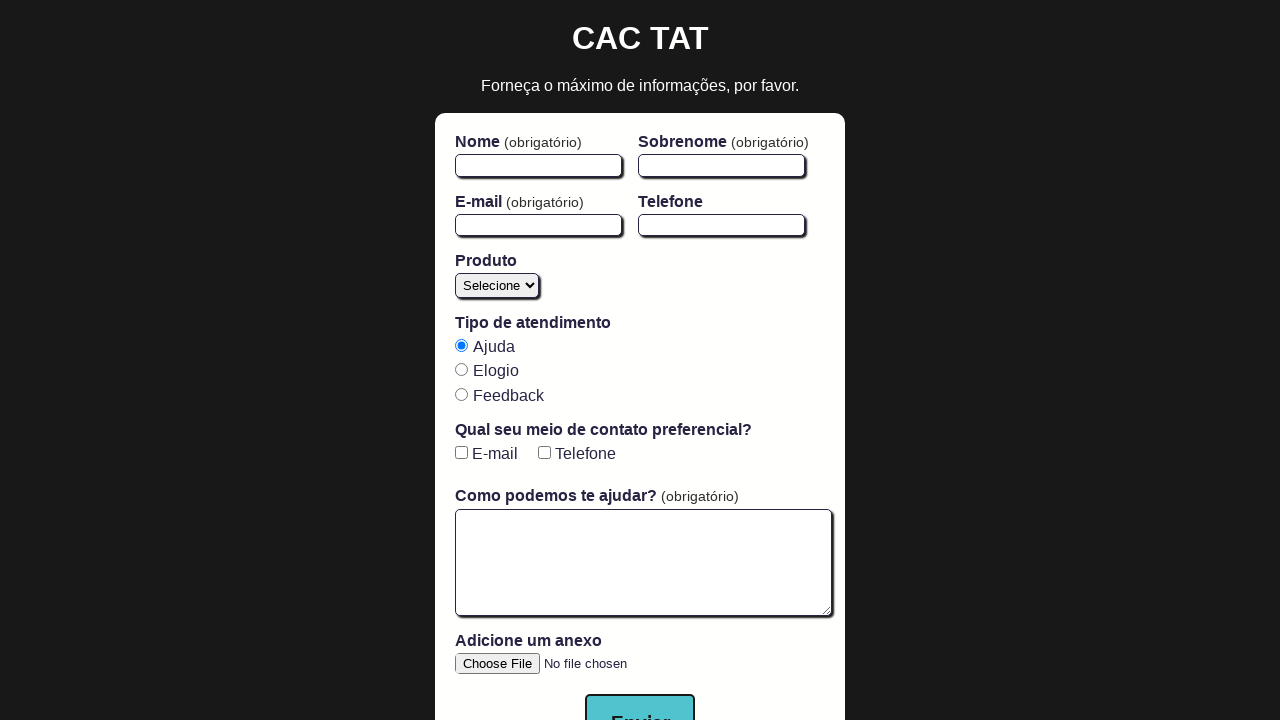

Filled first name field with 'Caio' on #firstName
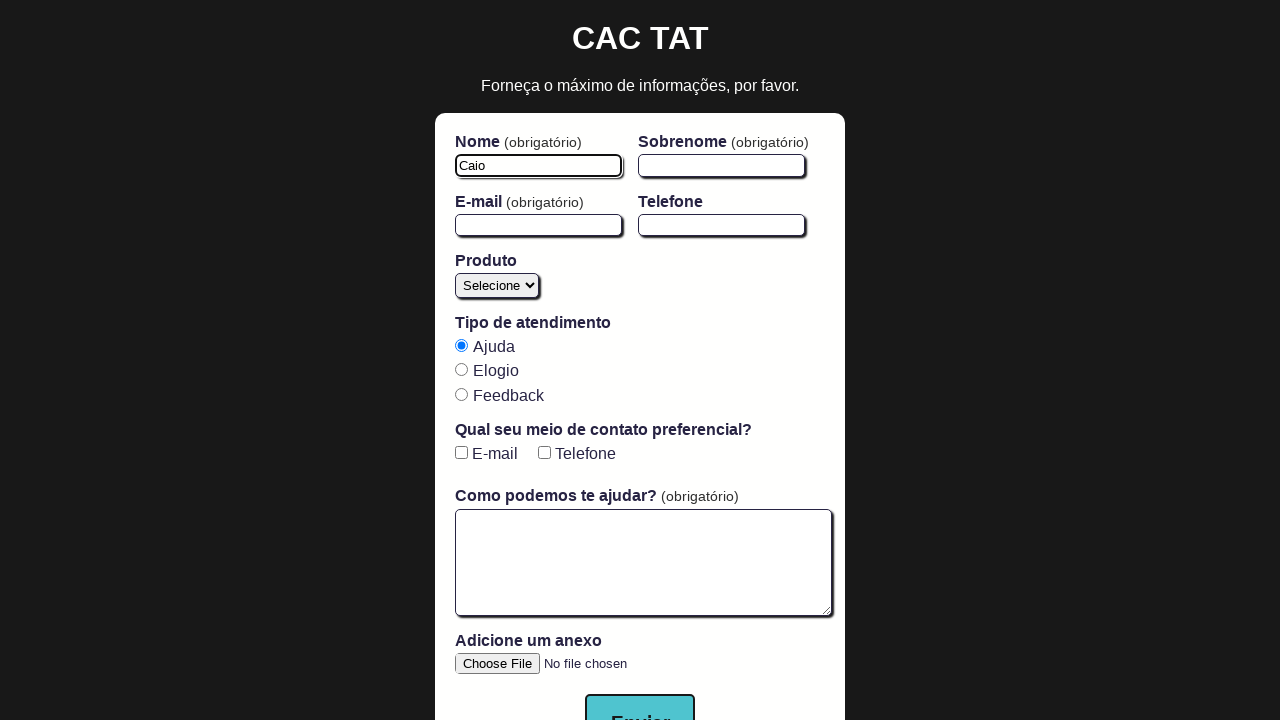

Filled last name field with 'Silva' on #lastName
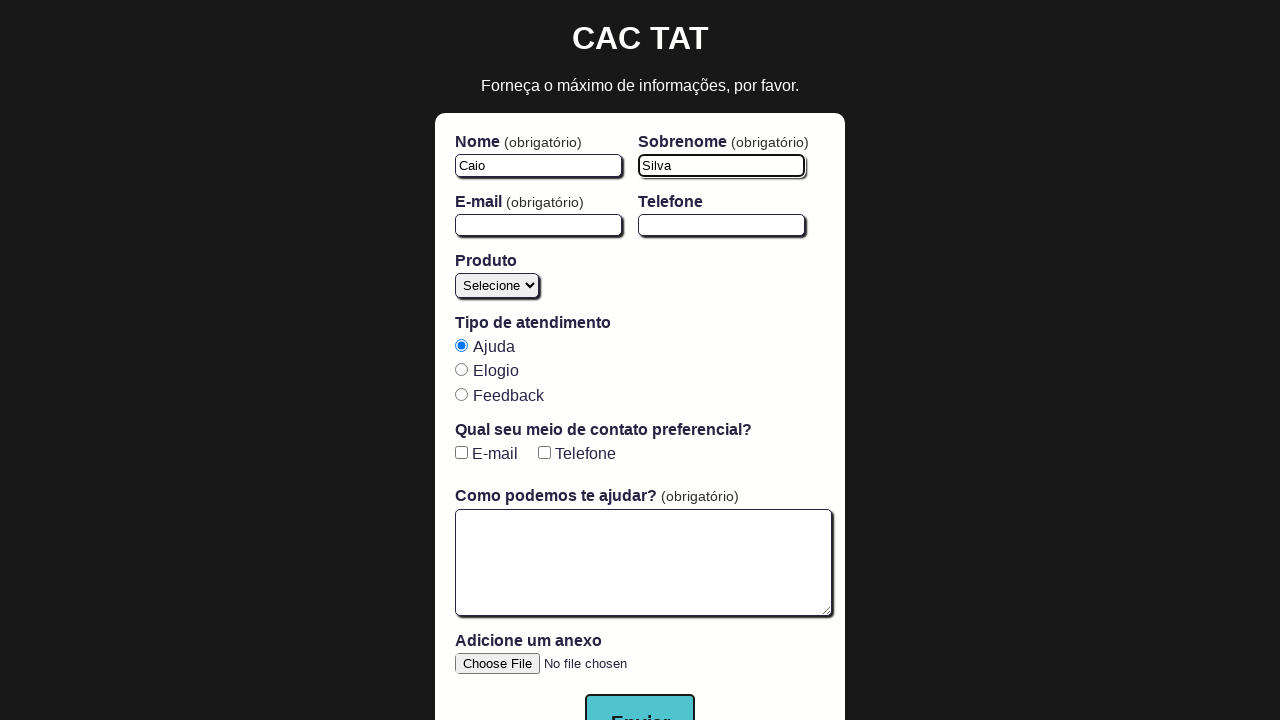

Filled email field with 'caio@example.com' on #email
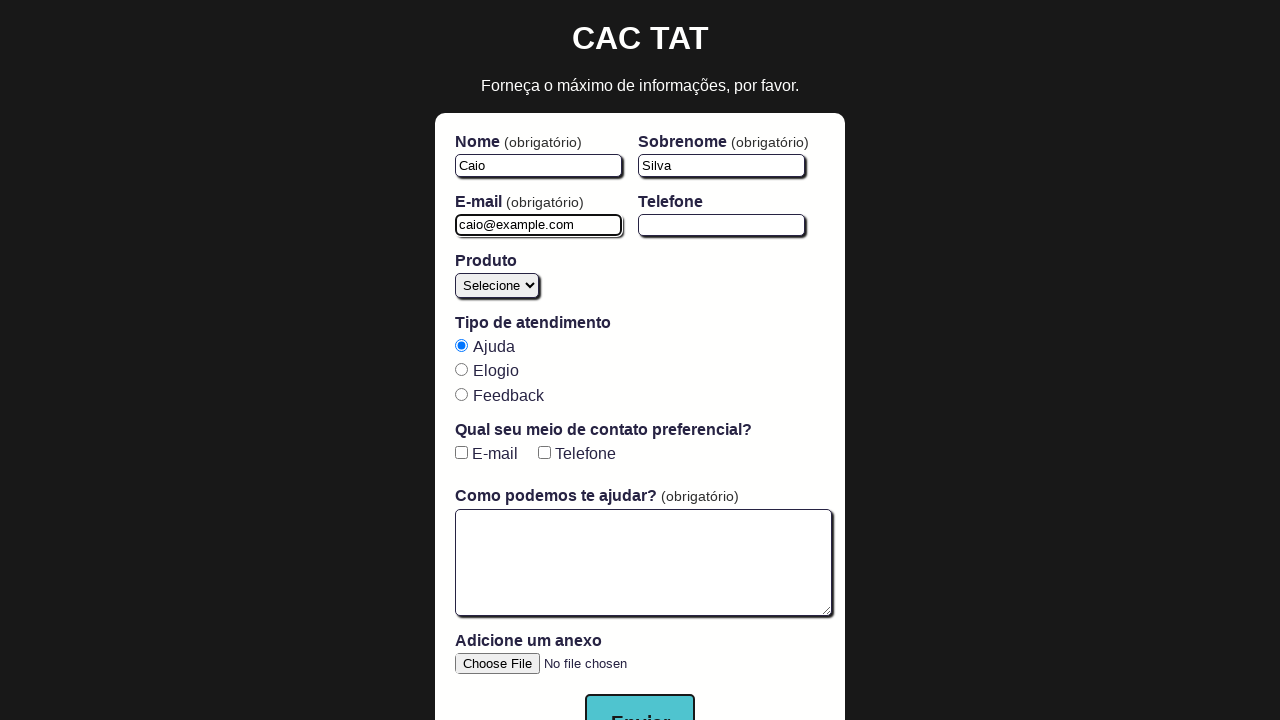

Filled message field with 'This is a valid test message.' on #open-text-area
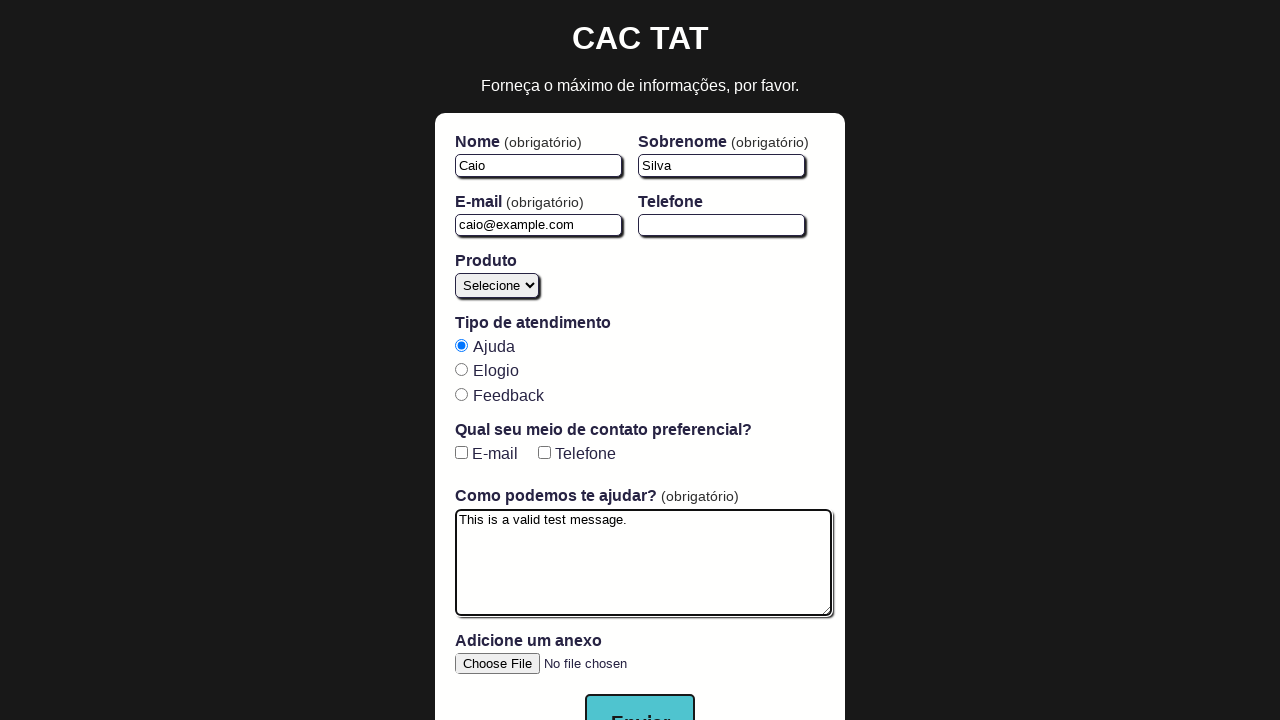

Clicked submit button to submit the form at (640, 692) on button[type='submit']
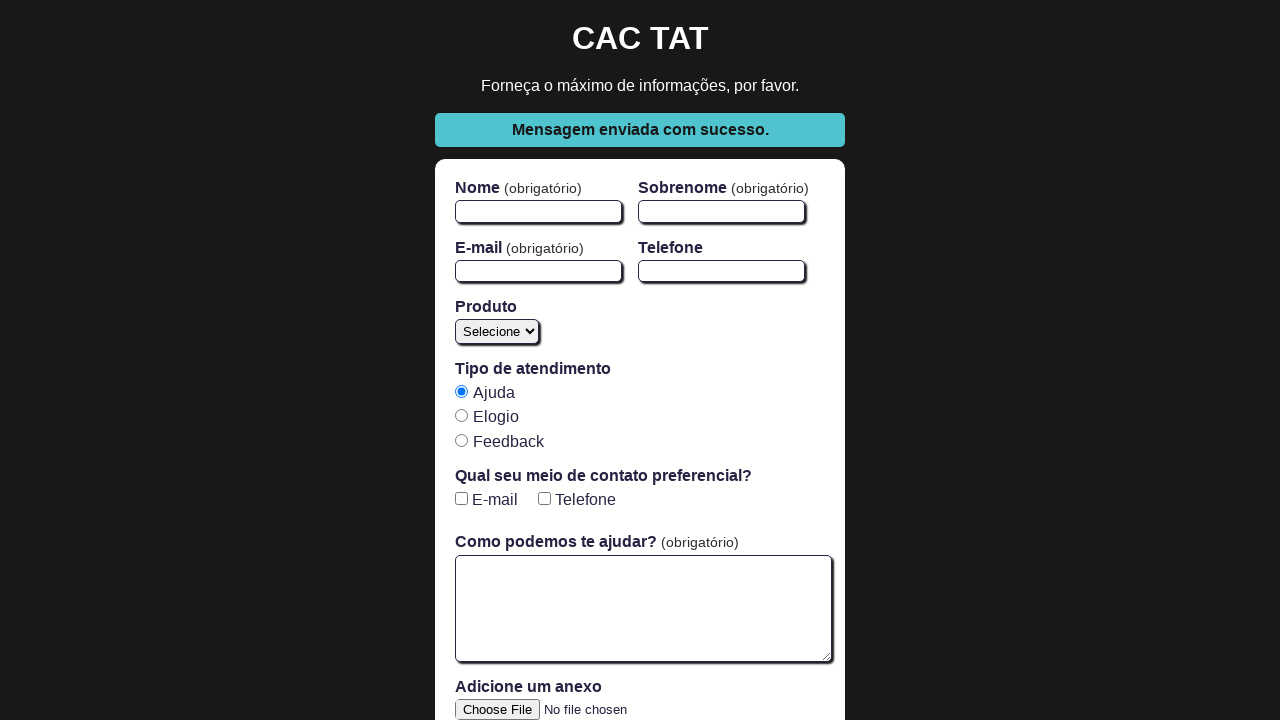

Success message appeared on the page
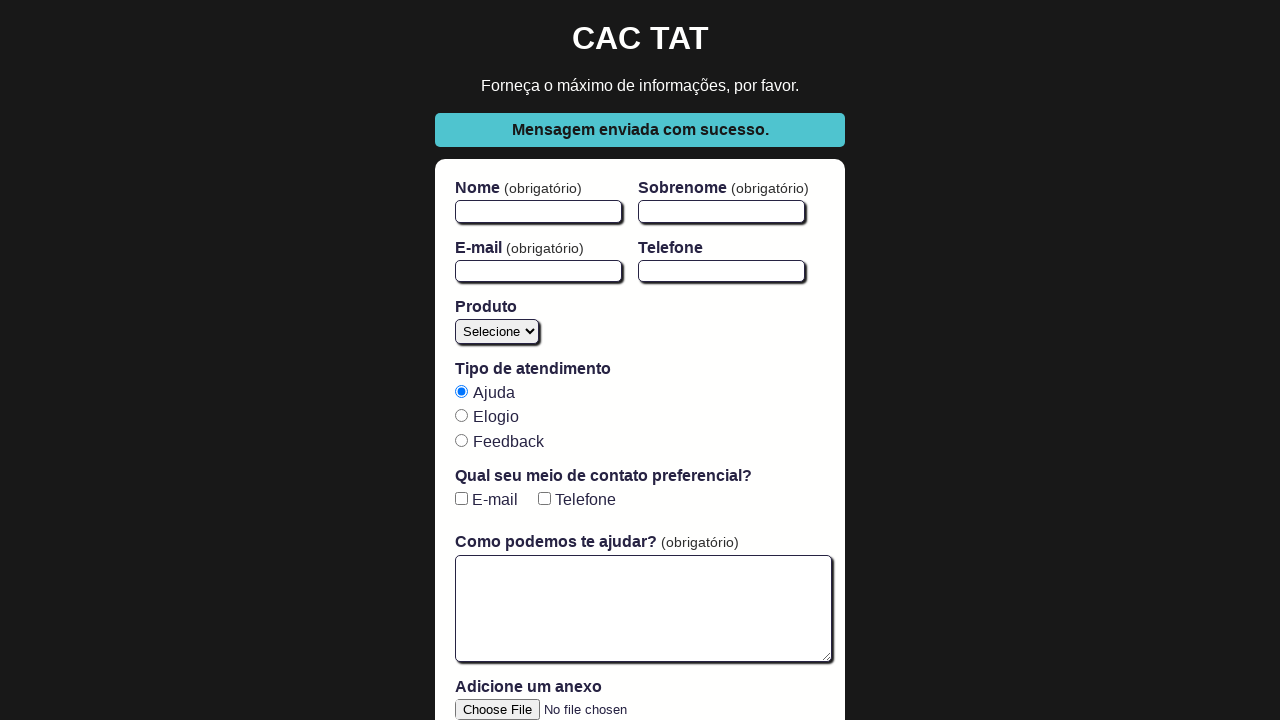

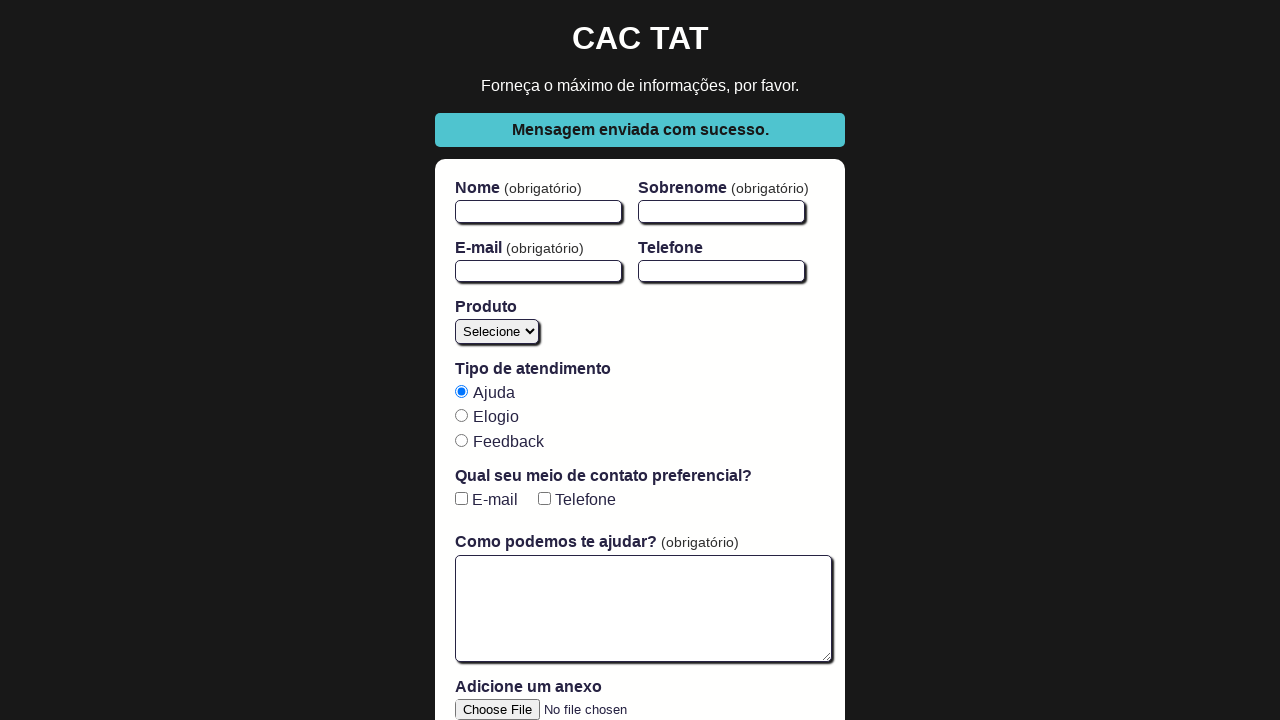